Tests a house booking scenario by waiting for the price to drop to $100, clicking the Book button, then solving a mathematical calculation and submitting the answer.

Starting URL: http://suninjuly.github.io/explicit_wait2.html

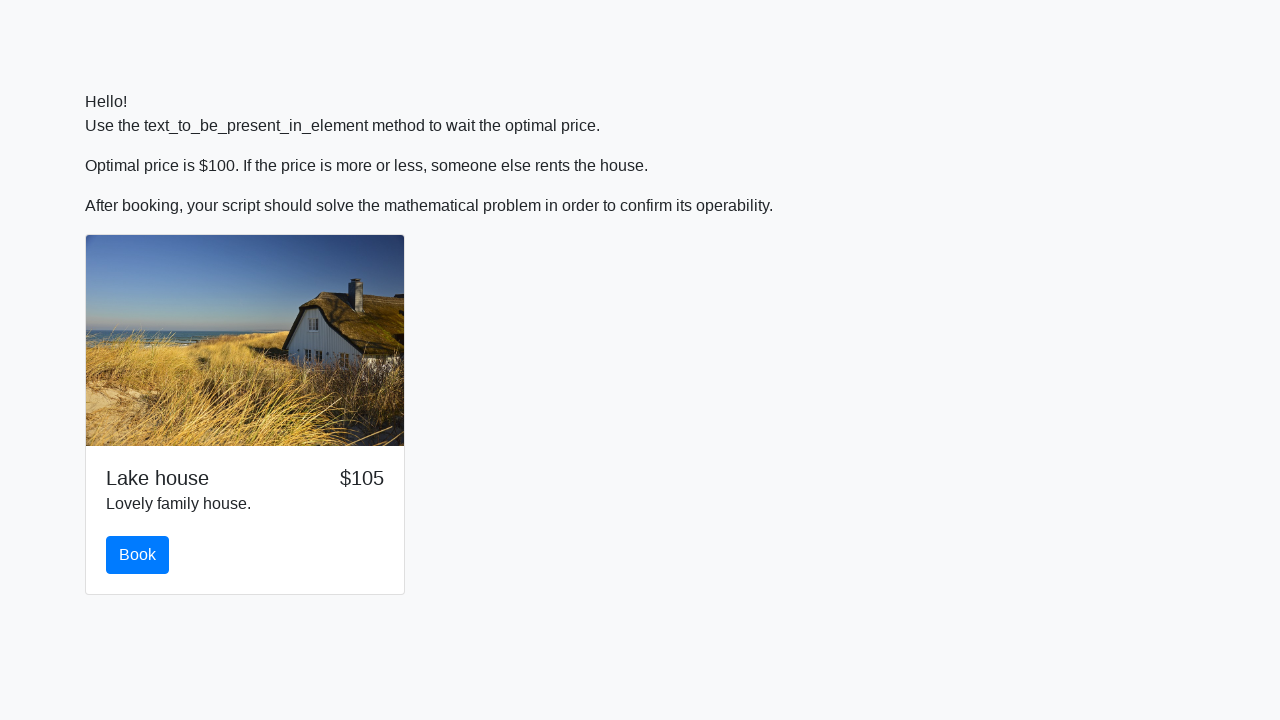

Waited for price to drop to $100
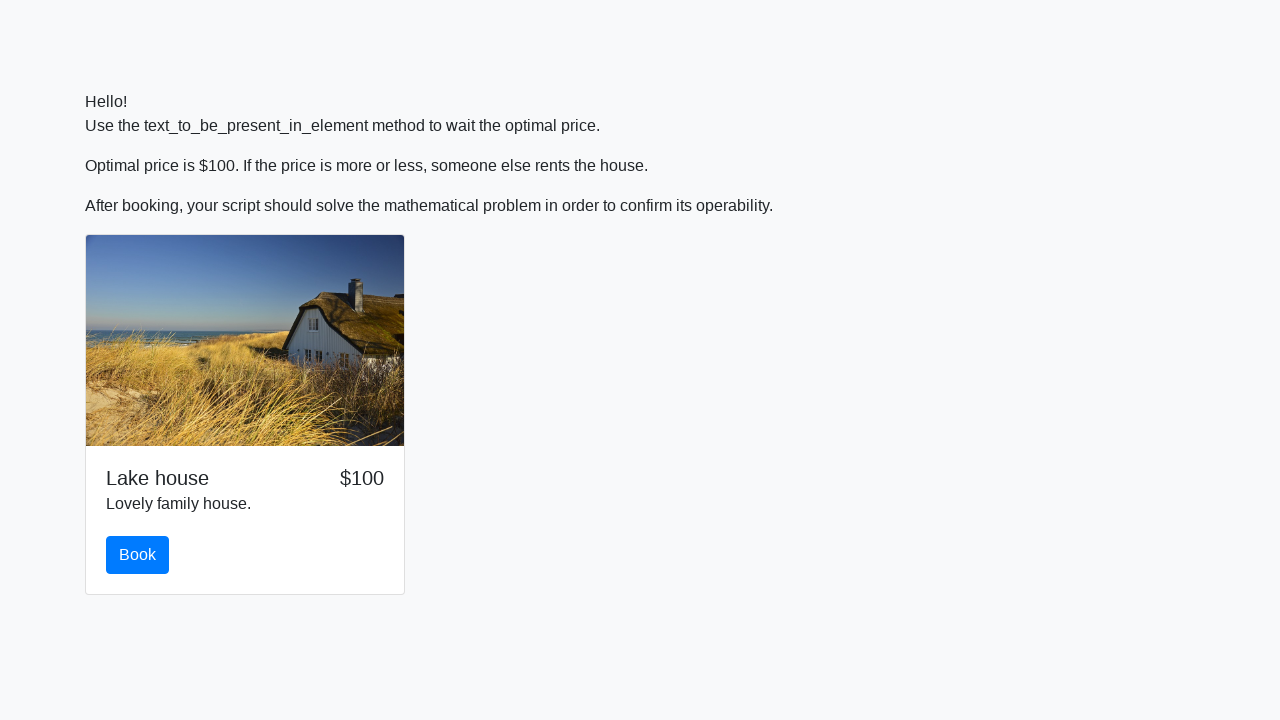

Clicked the Book button at (138, 555) on #book
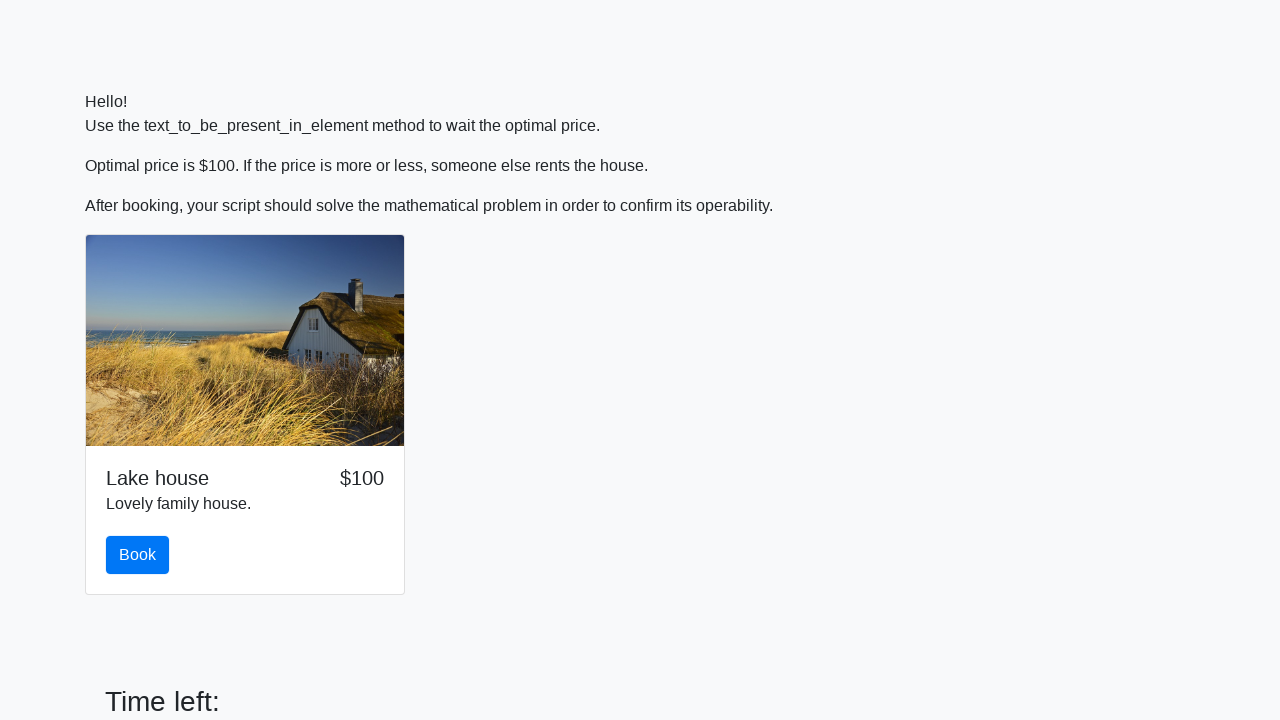

Retrieved x value for calculation: 60
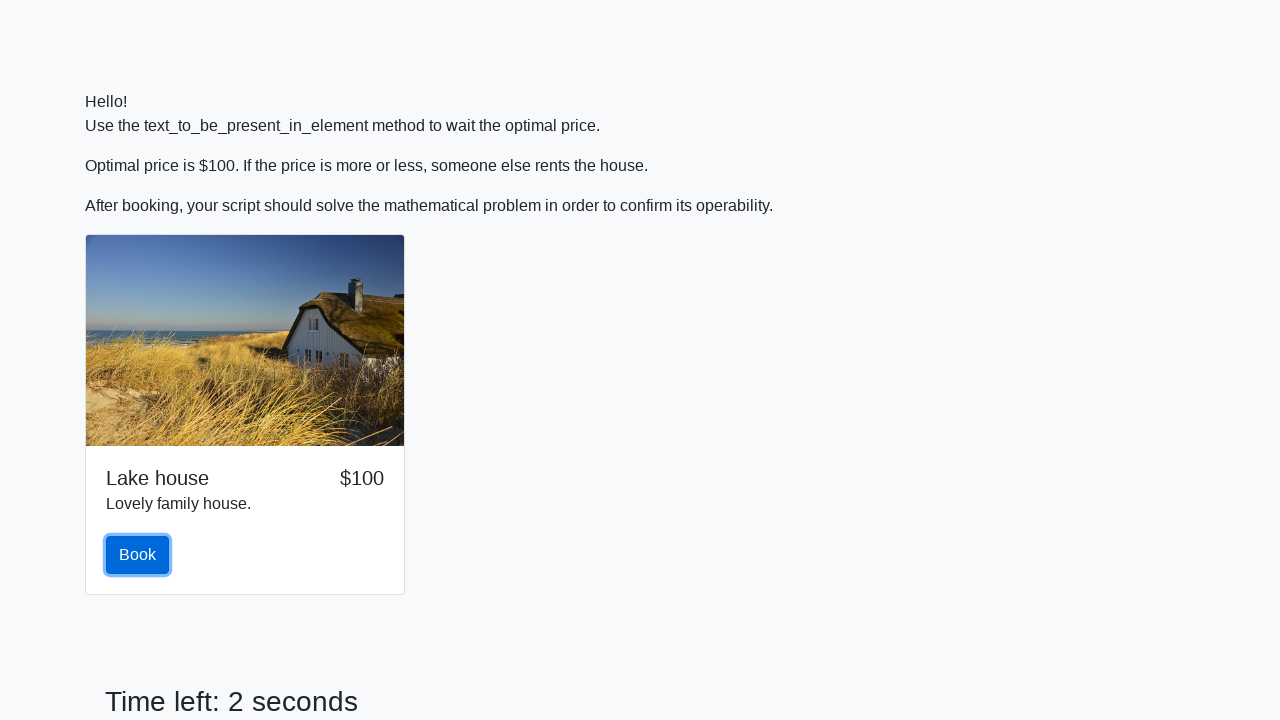

Calculated mathematical answer: 1.2968420401471235
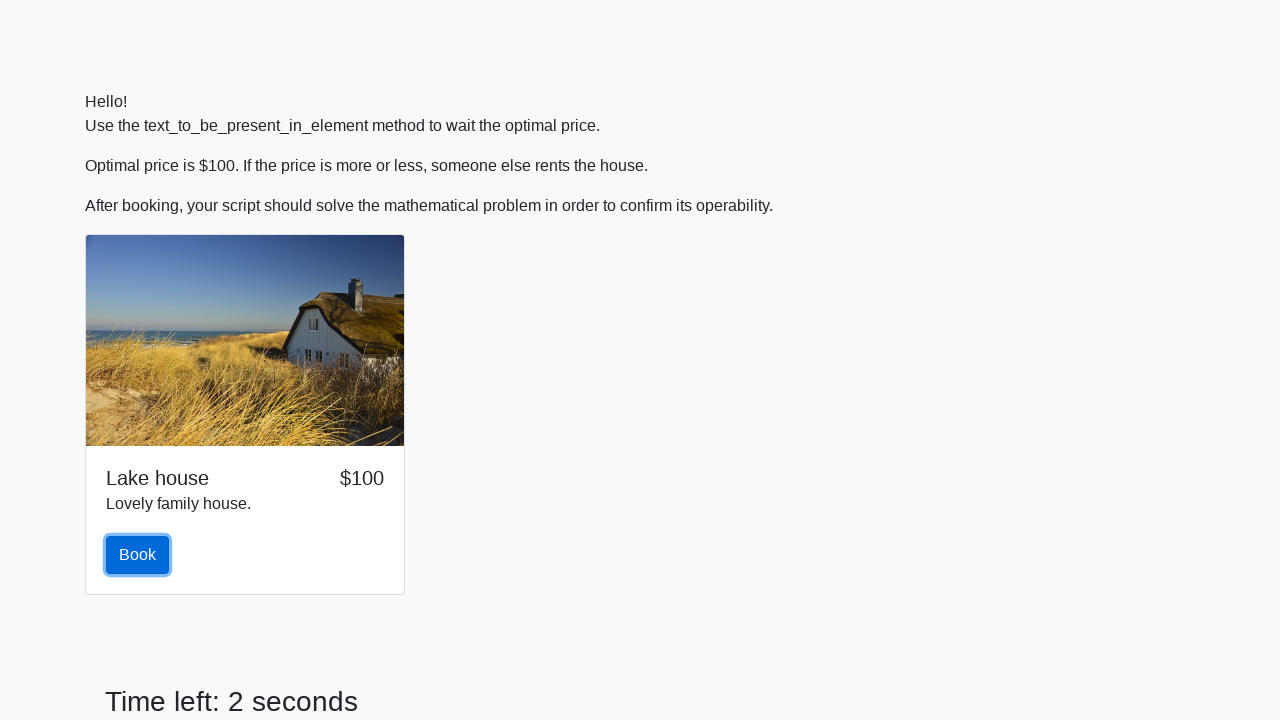

Filled answer field with calculated value on #answer
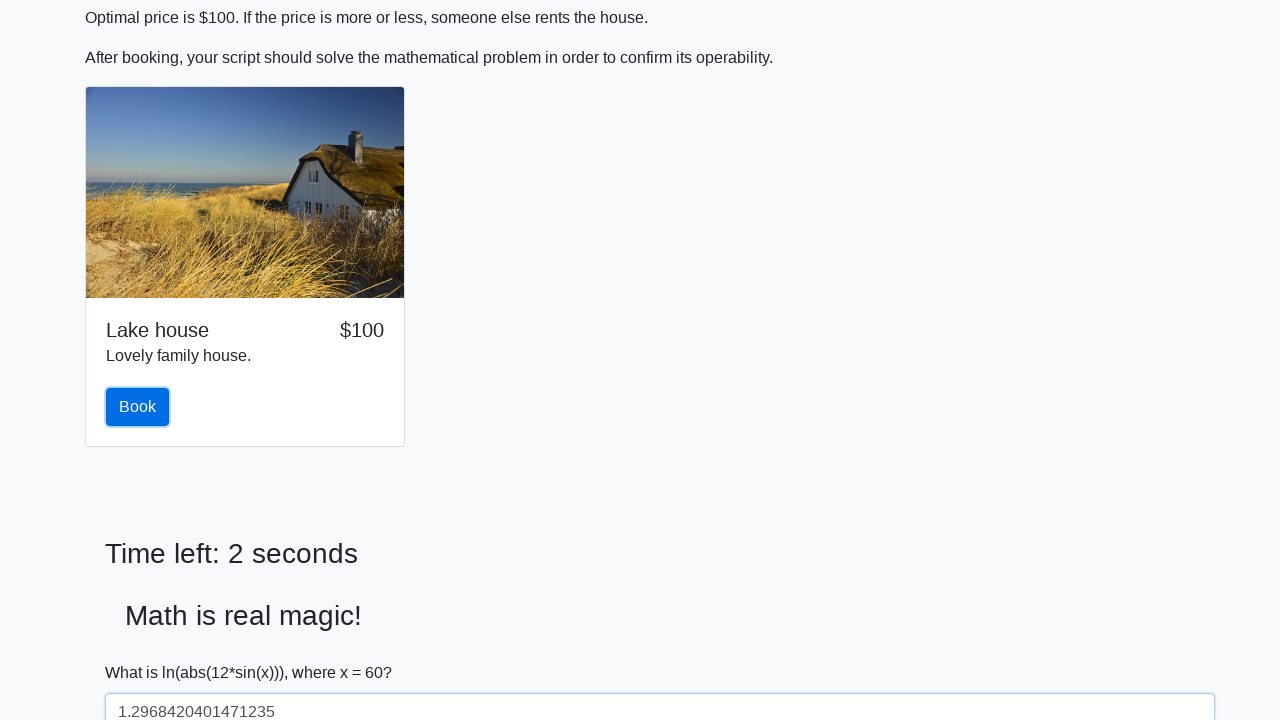

Clicked the Solve button to submit answer at (143, 651) on #solve
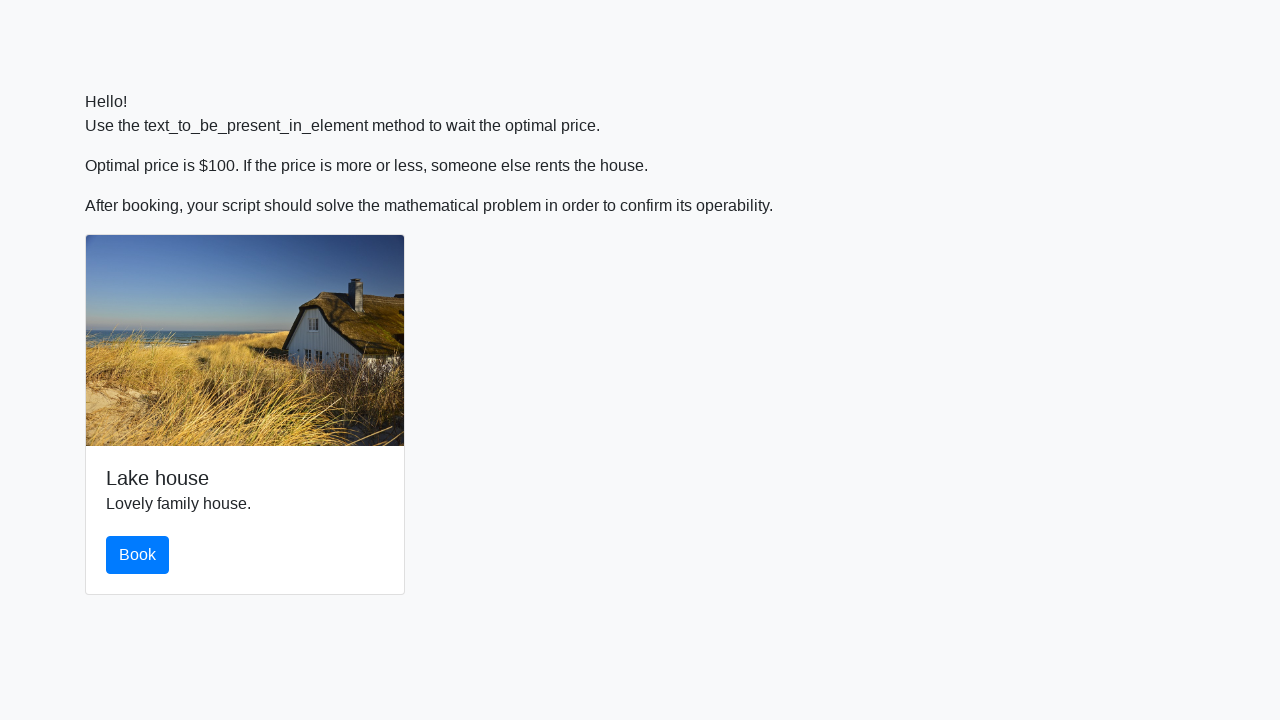

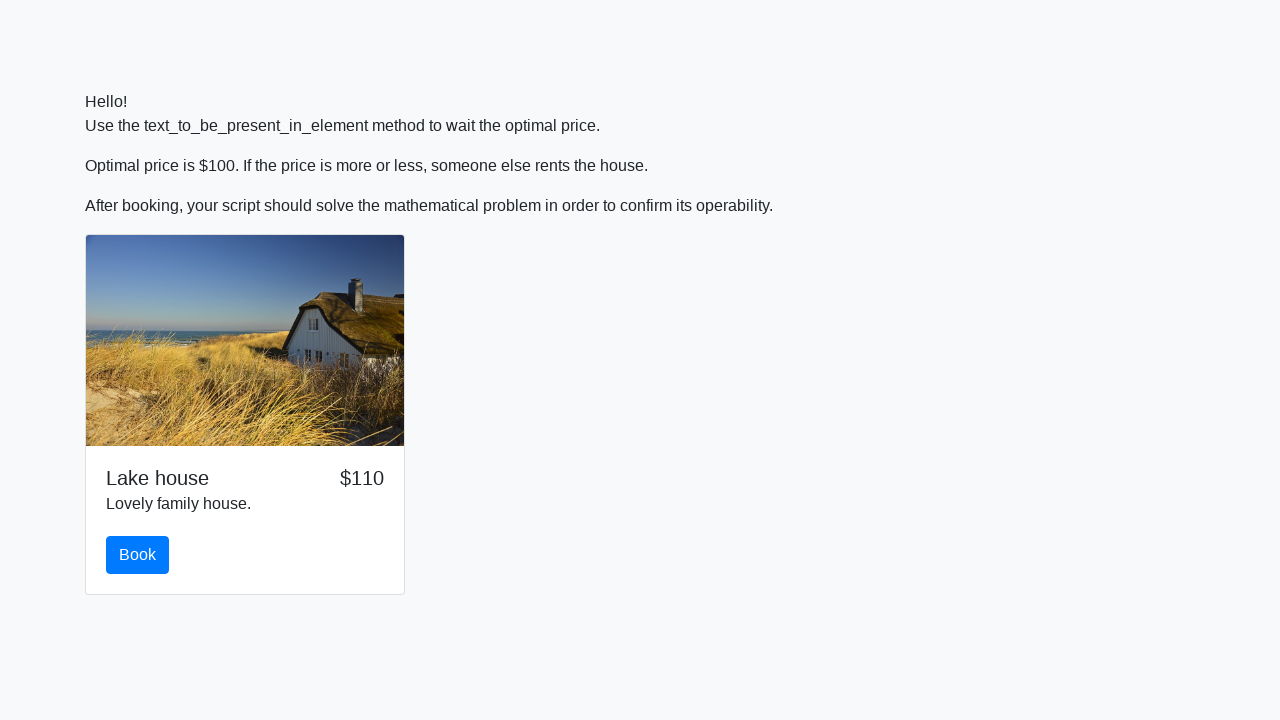